Submits the contact form by clicking the send button

Starting URL: https://alchemy.hguy.co/lms

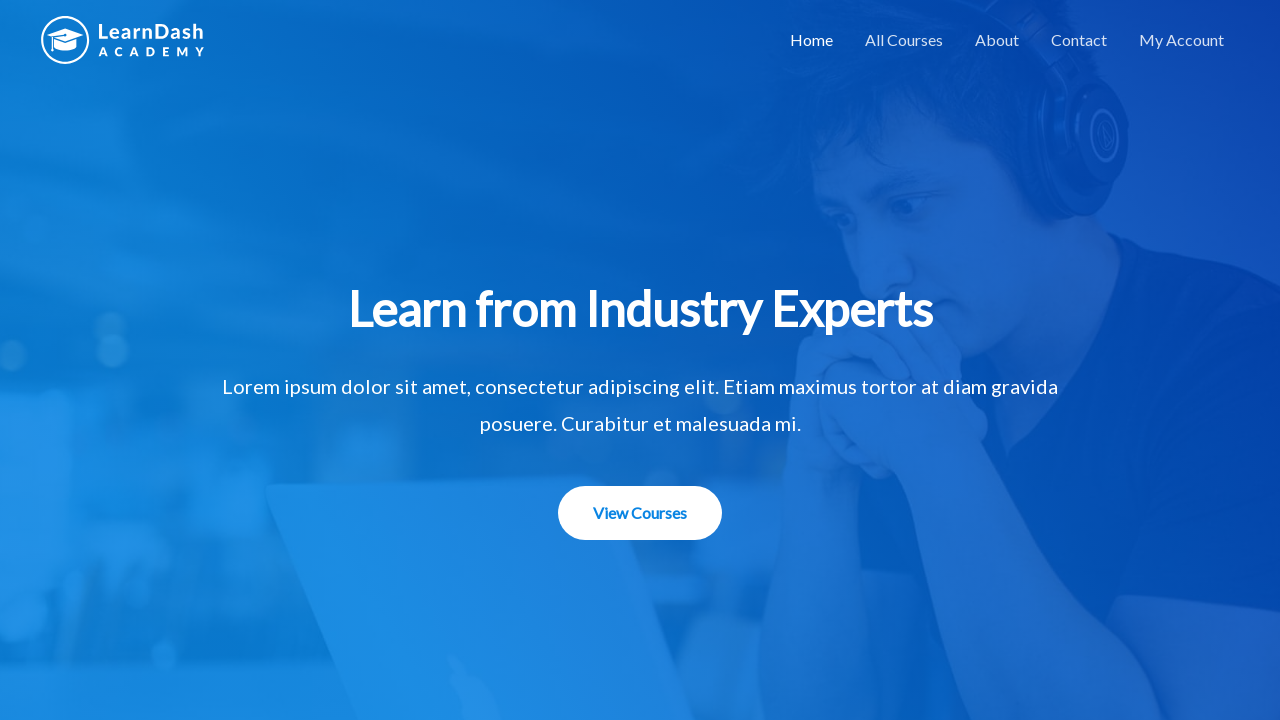

Clicked Contact link to navigate to contact page at (1079, 40) on a:text('Contact')
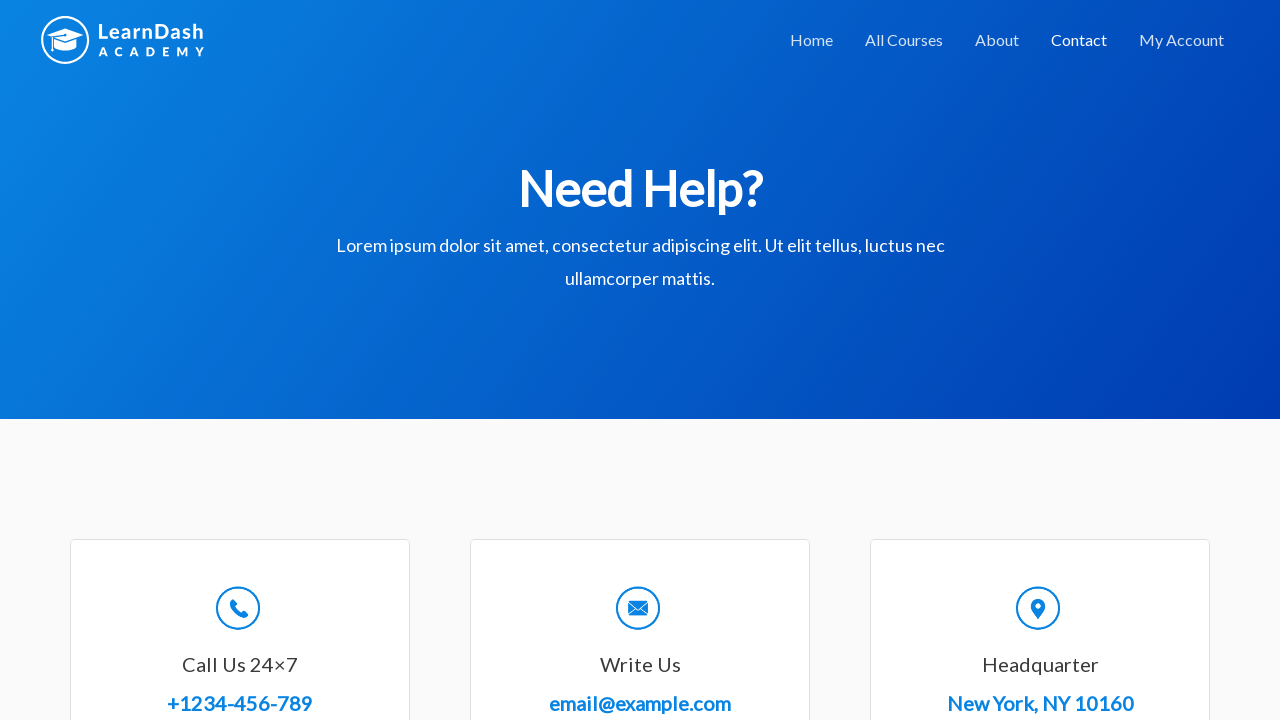

Contact page fully loaded (domcontentloaded)
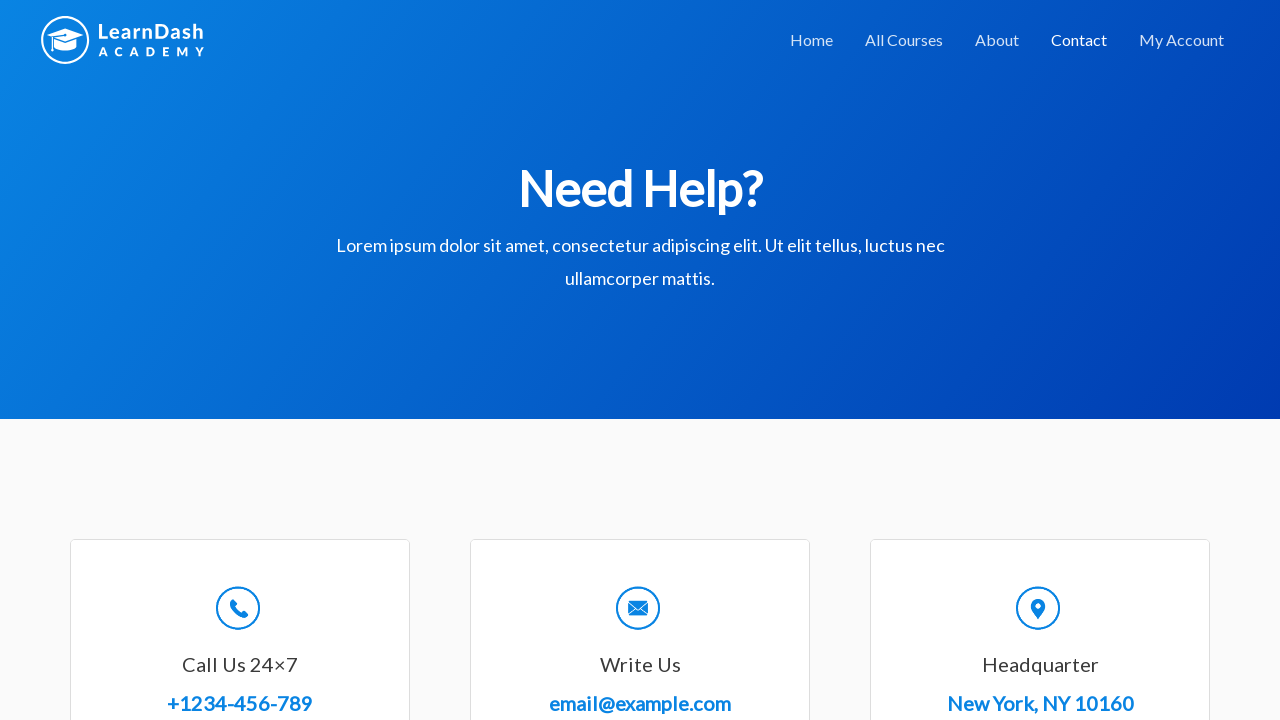

Clicked send button to submit the contact form at (476, 360) on button[name='wpforms[submit]']
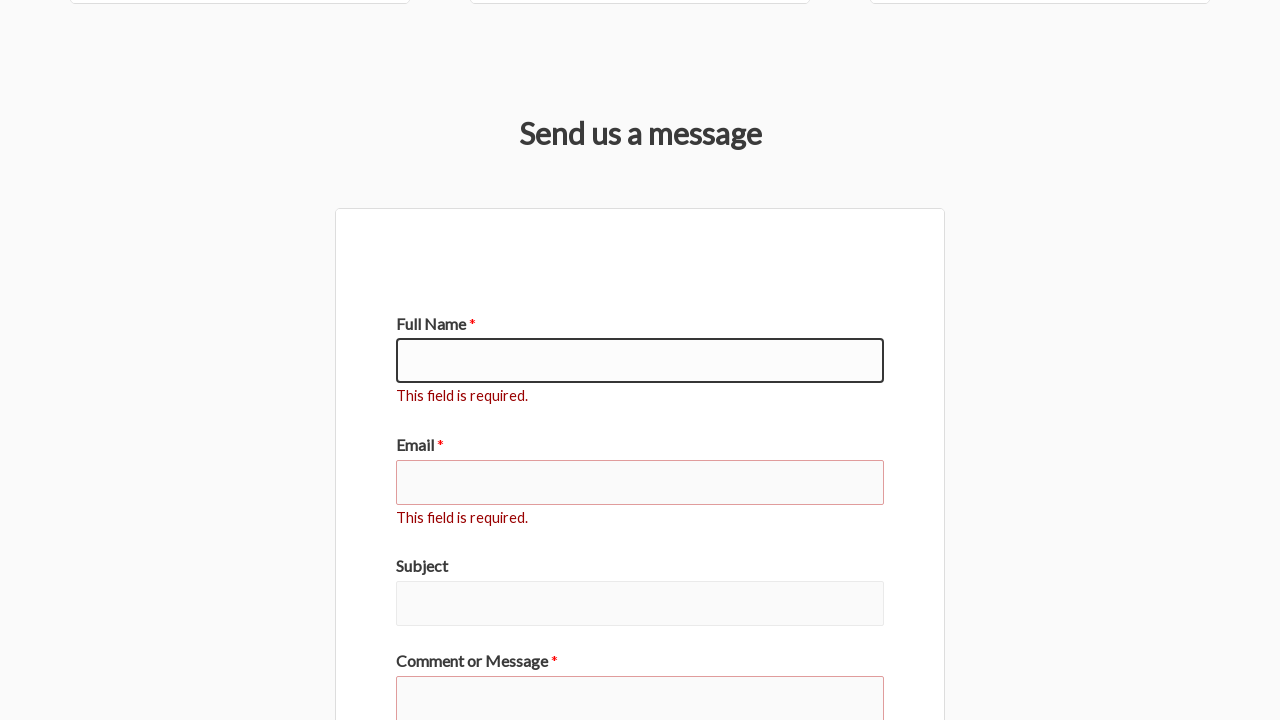

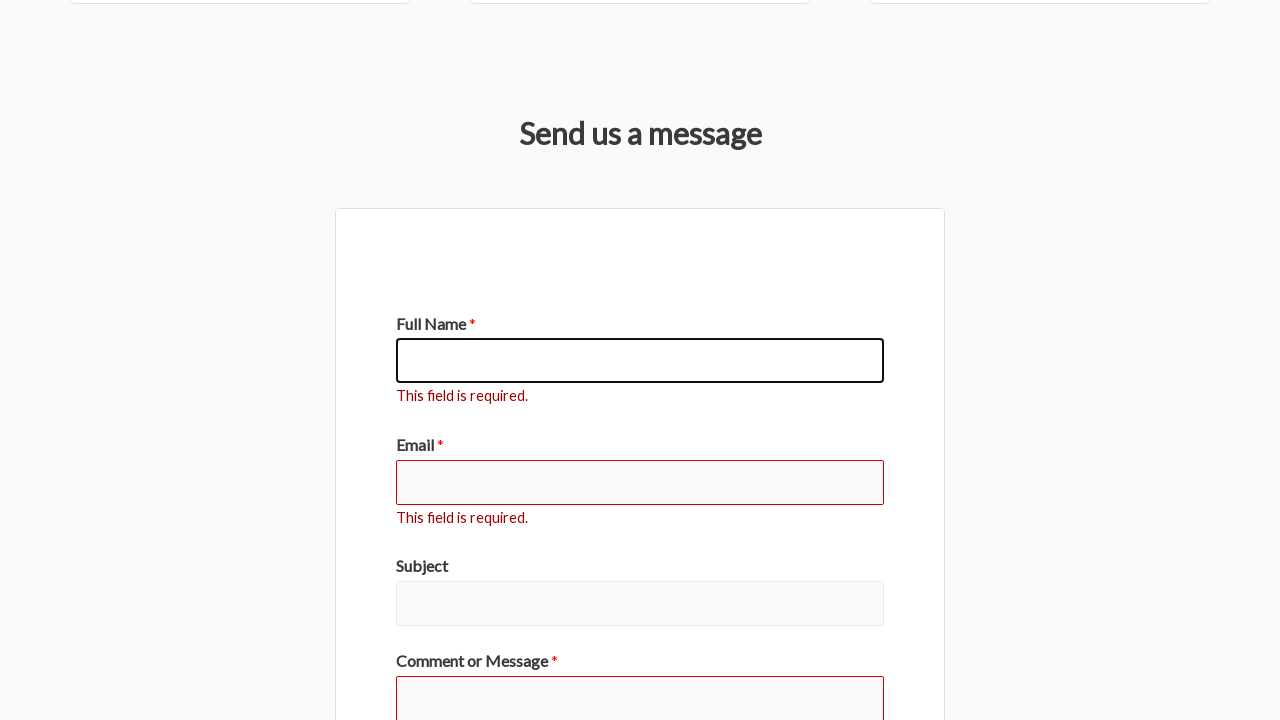